Verifies that hovering over the "See Managed Hosting Services" button changes its background color

Starting URL: https://www.inmotionhosting.com/

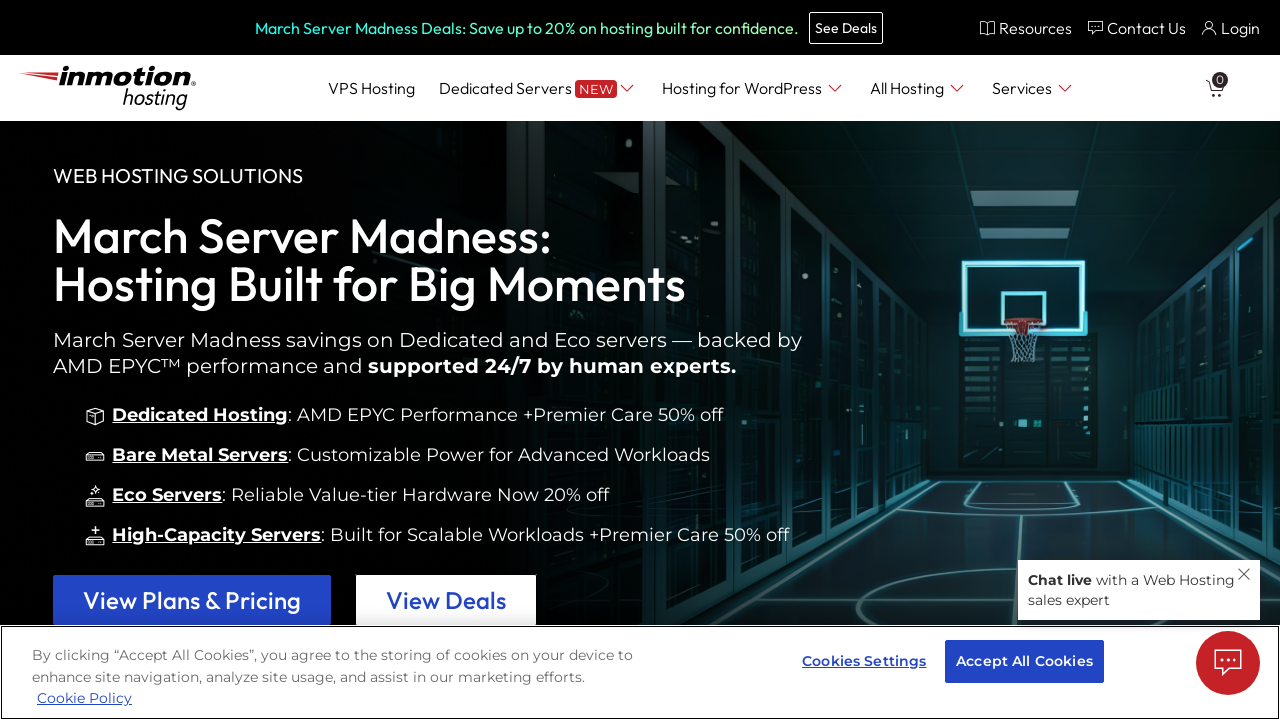

Navigated to InMotion Hosting homepage
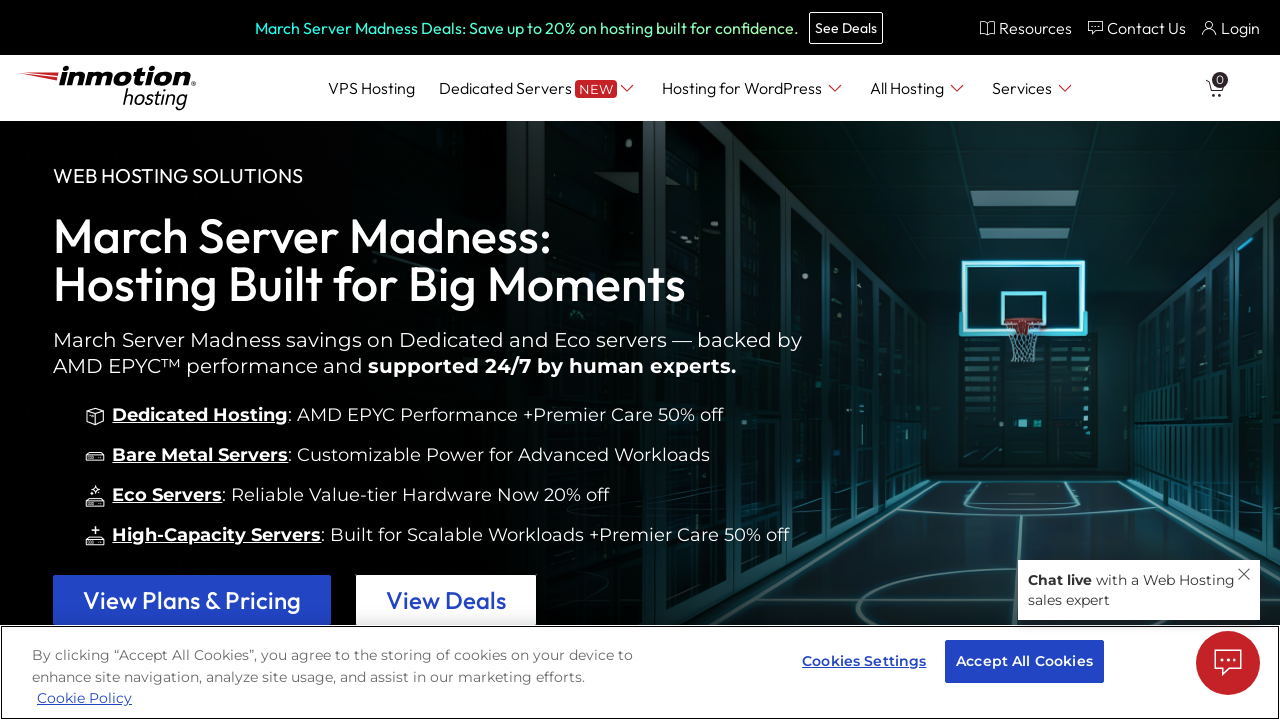

Located 'See Managed Hosting Services' button
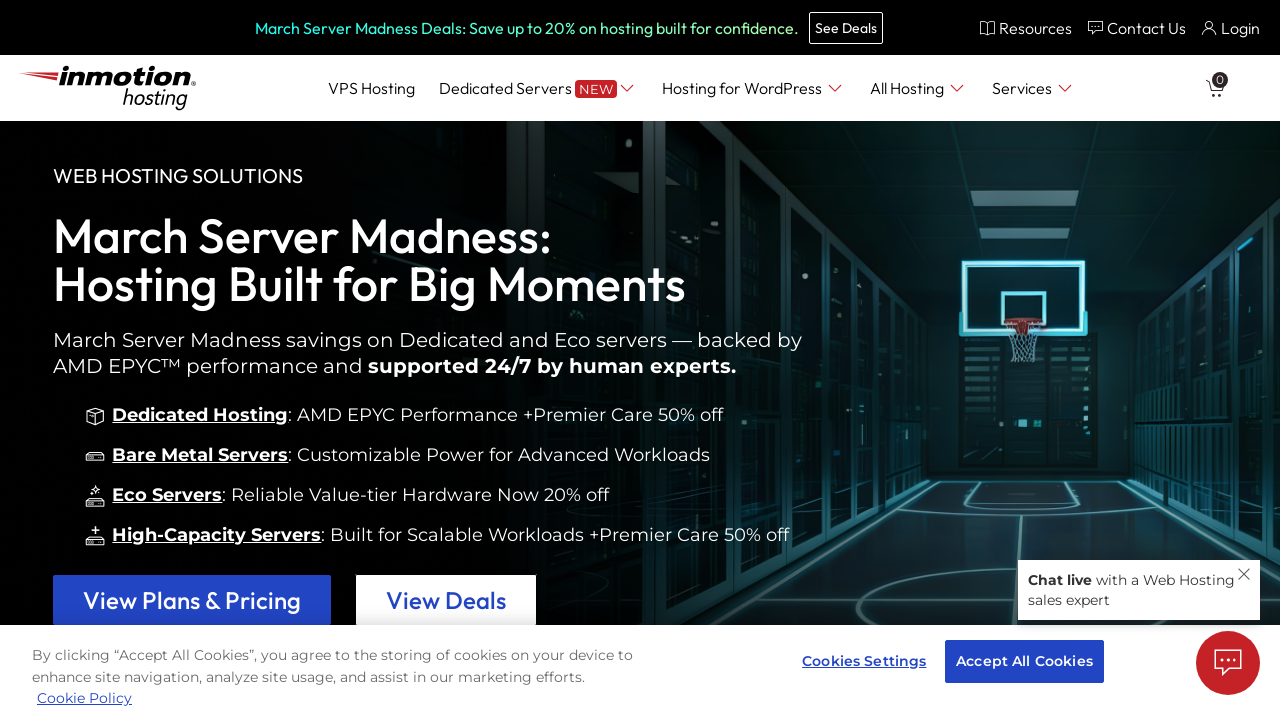

Retrieved initial background color: rgb(34, 69, 196)
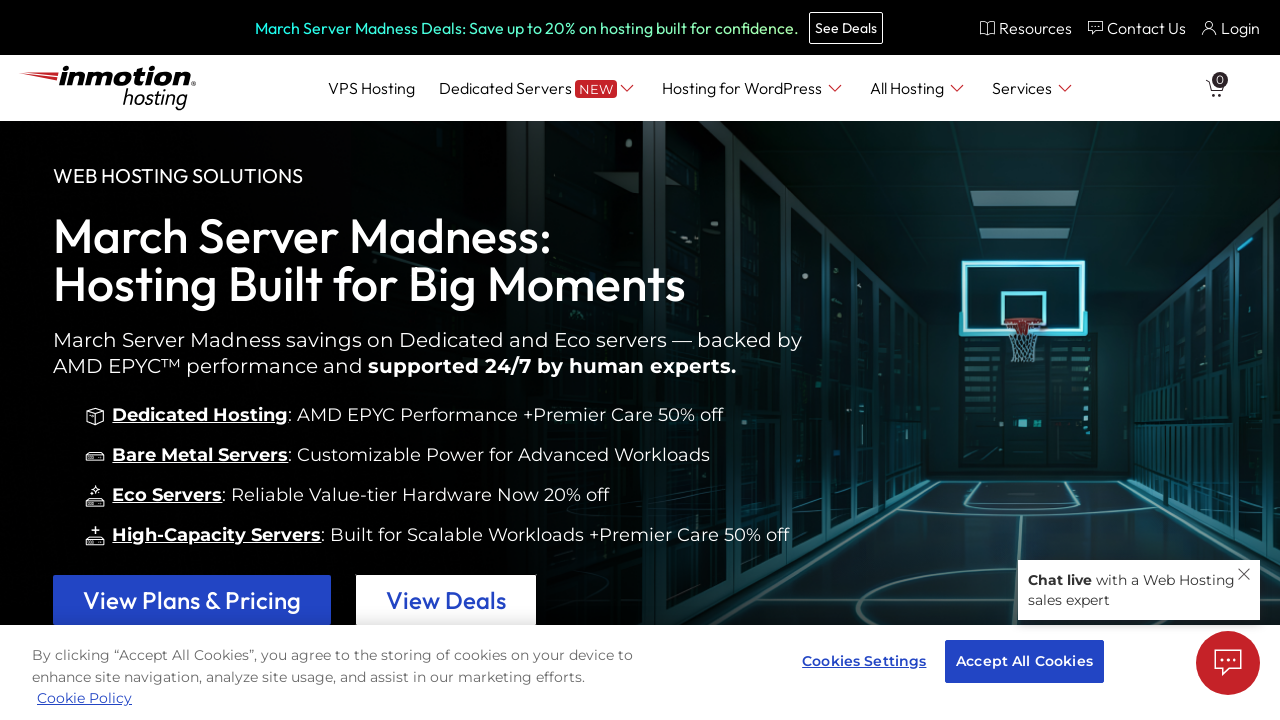

Hovered over the button at (640, 360) on xpath=//a[contains(text(),'See Managed Hosting Services')]
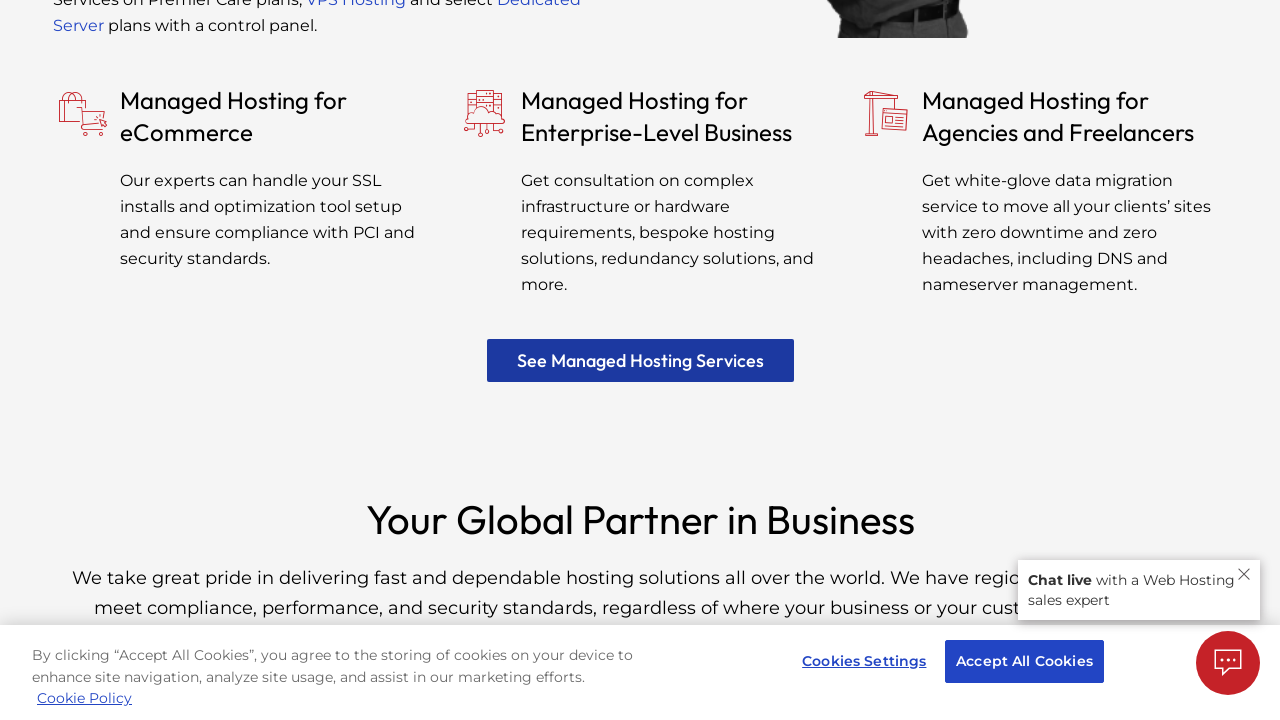

Waited 500ms for hover effect to apply
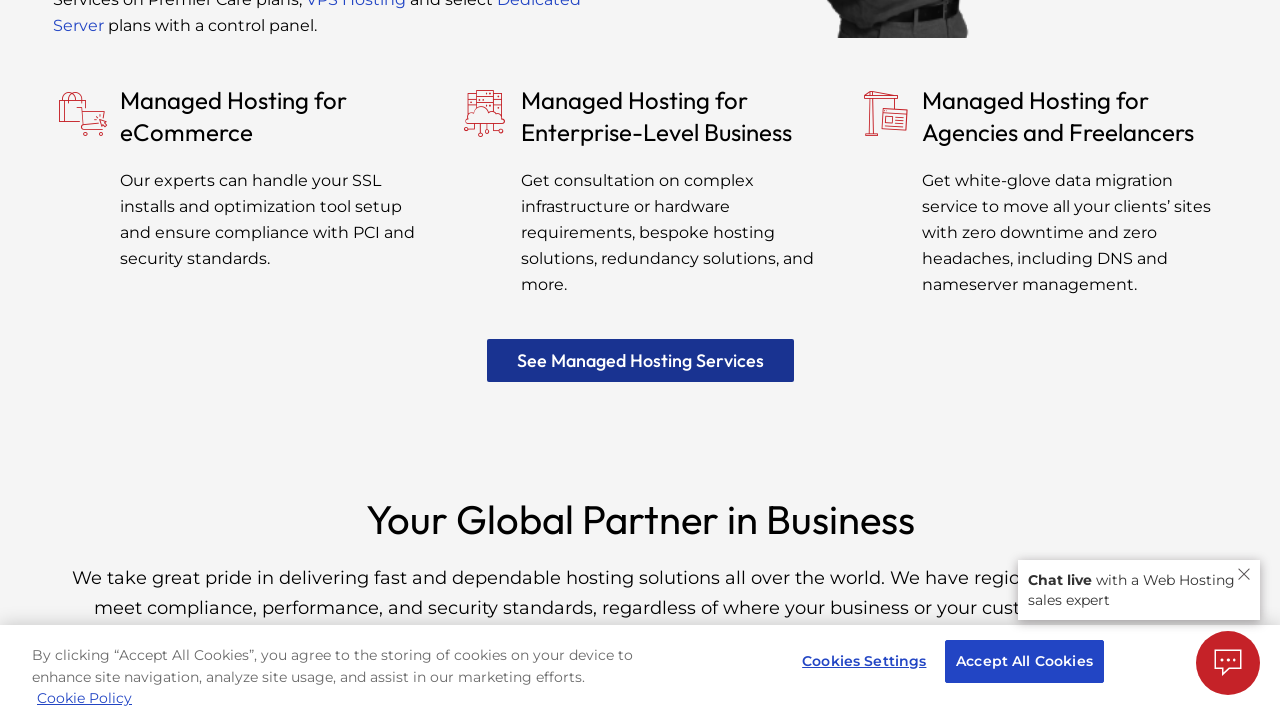

Retrieved background color after hover: rgb(25, 51, 145)
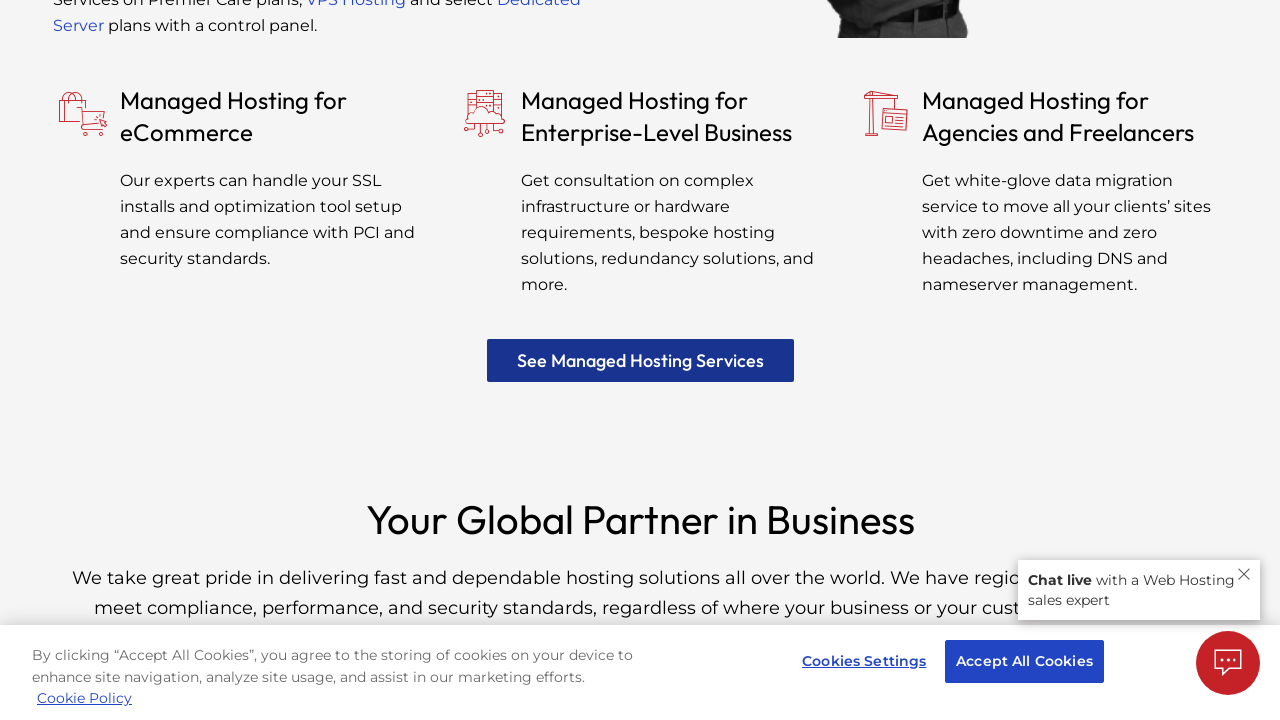

Verified hover effect - background color changed from rgb(34, 69, 196) to rgb(25, 51, 145)
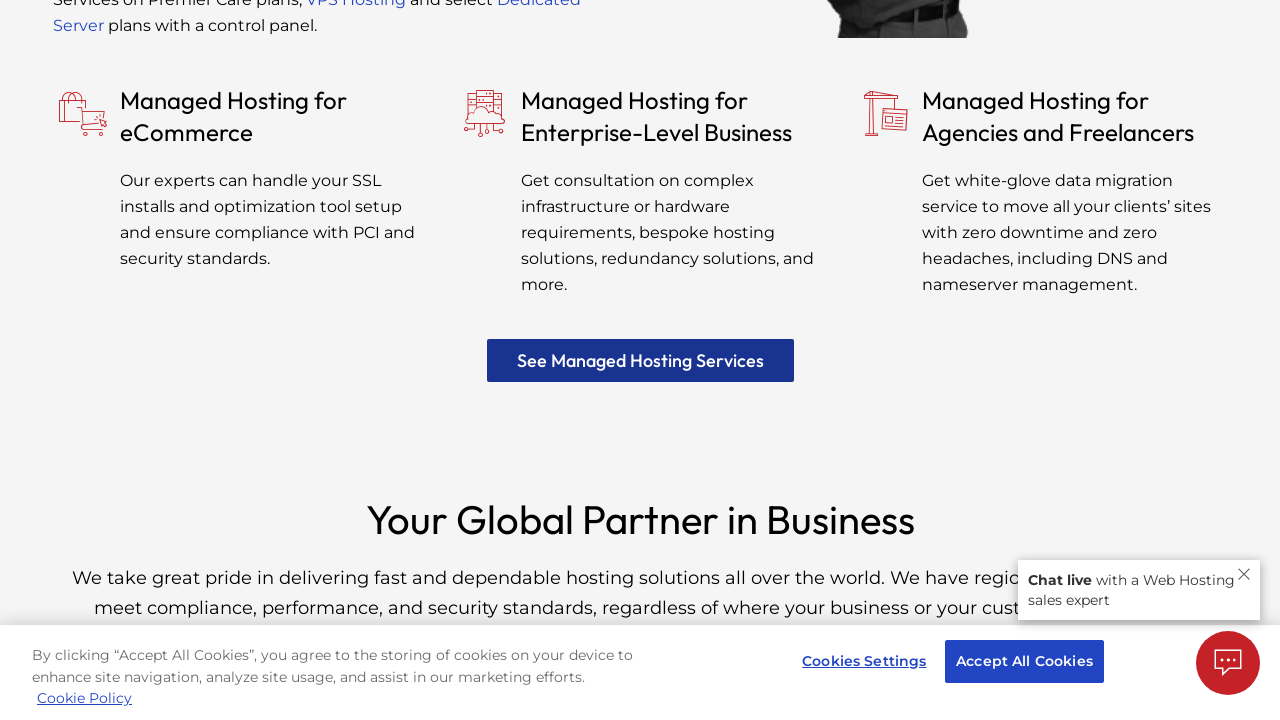

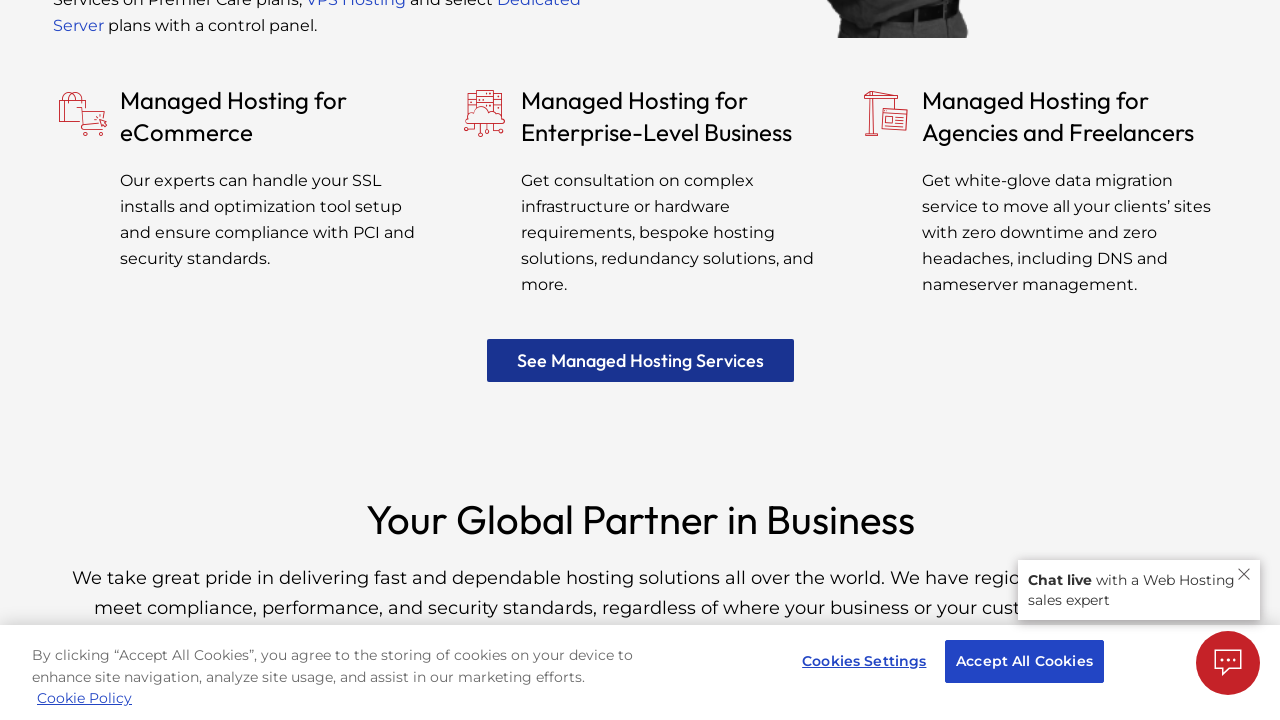